Tests form submission by filling out first name, last name, and email fields, then clicking the sign up button

Starting URL: http://secure-retreat-92358.herokuapp.com/

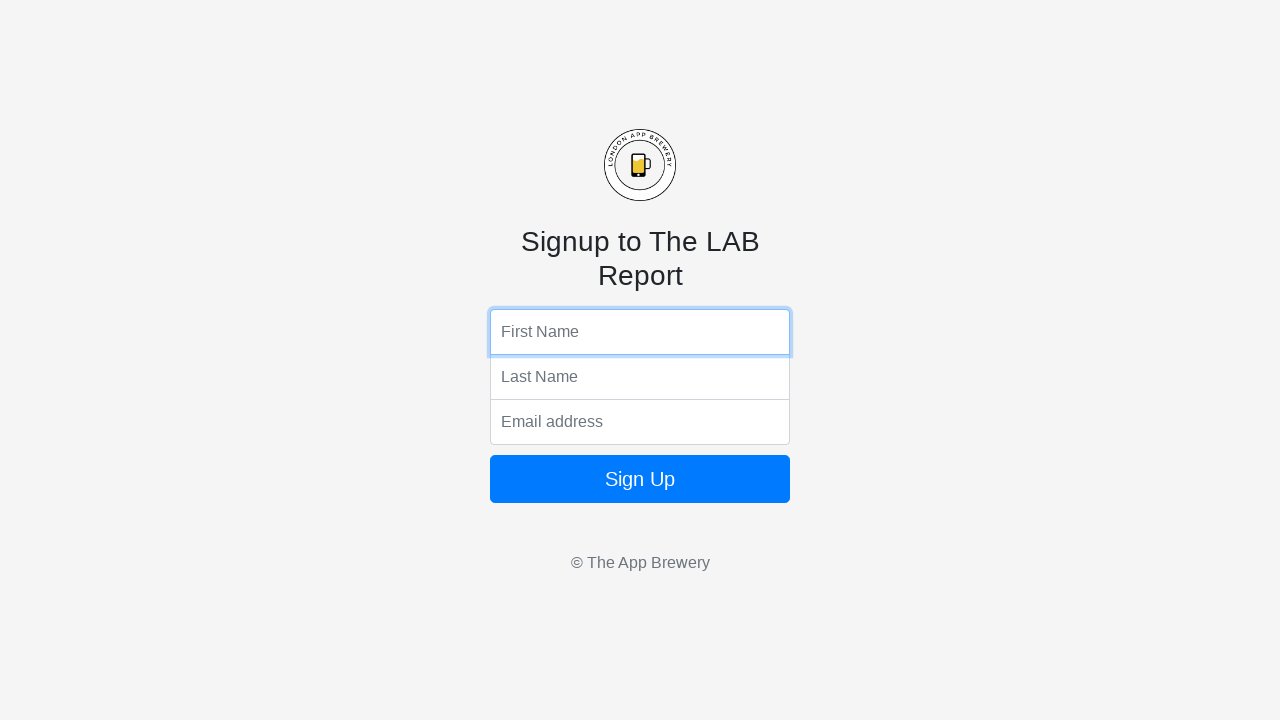

Filled first name field with 'Matasem' on input[name='fName']
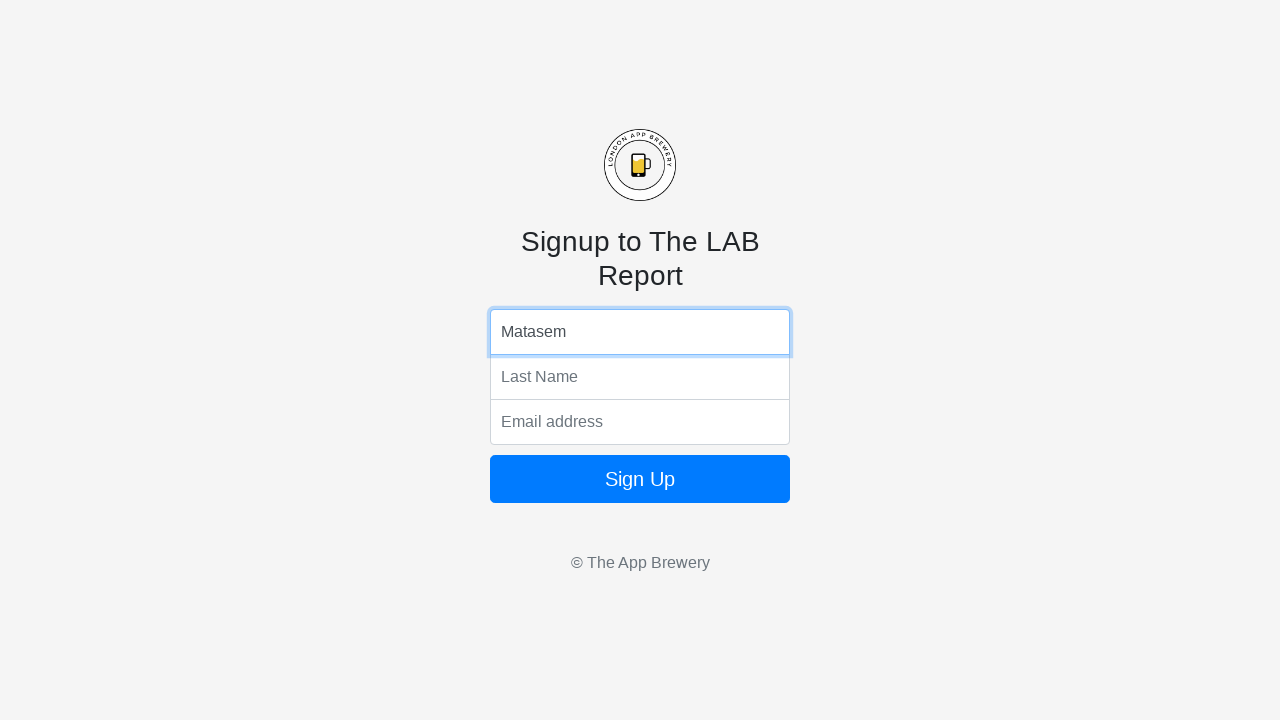

Filled last name field with 'Habibullah' on input[name='lName']
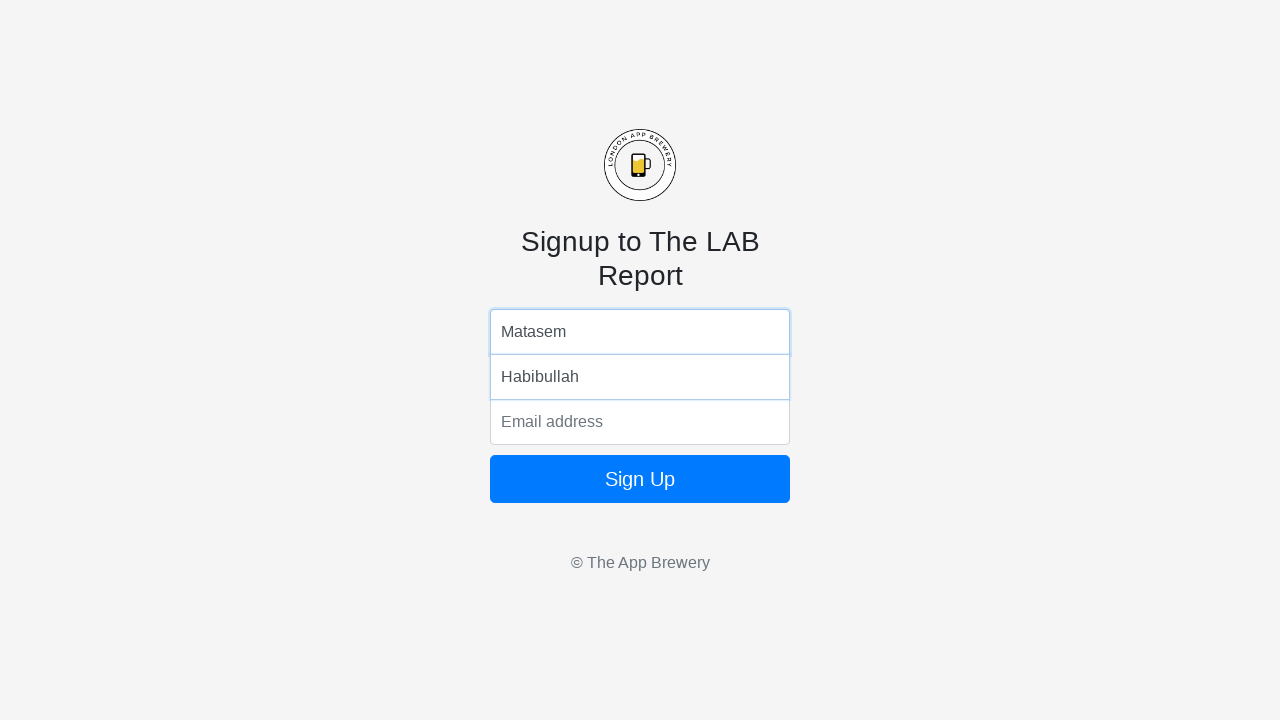

Filled email field with 'user123@example.com' on input[name='email']
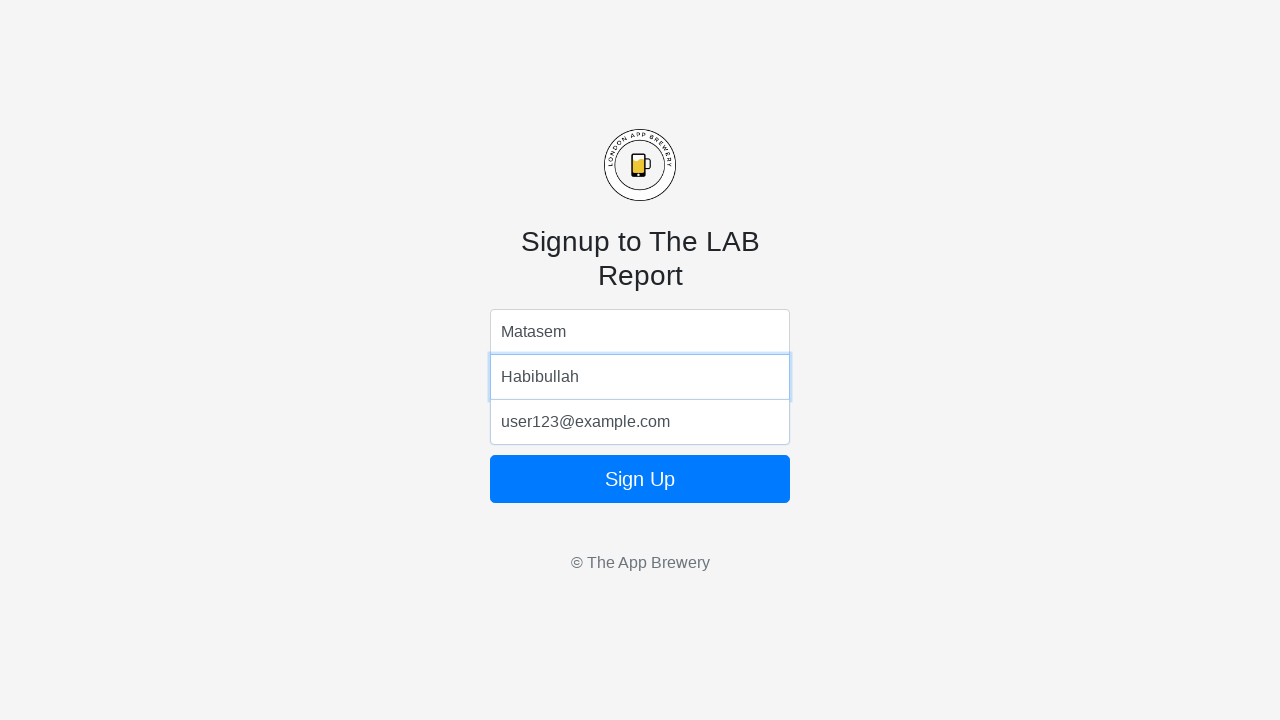

Clicked the Sign Up button to submit form at (640, 479) on form button
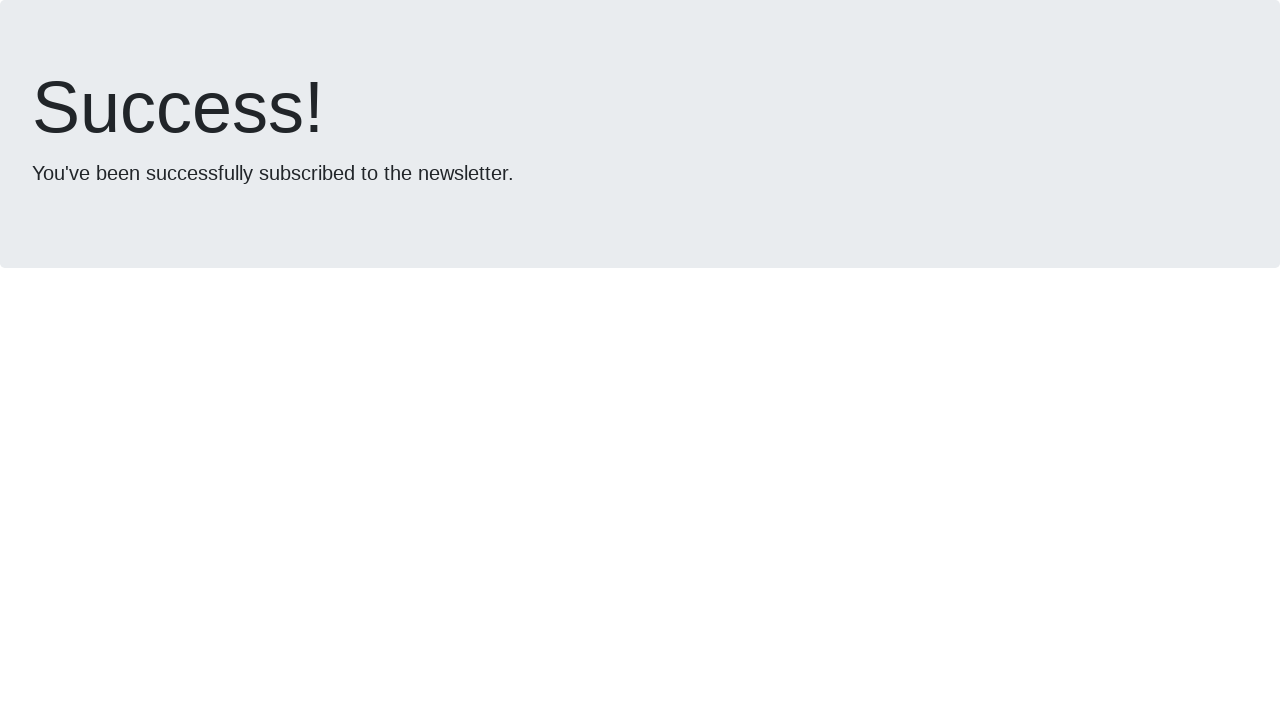

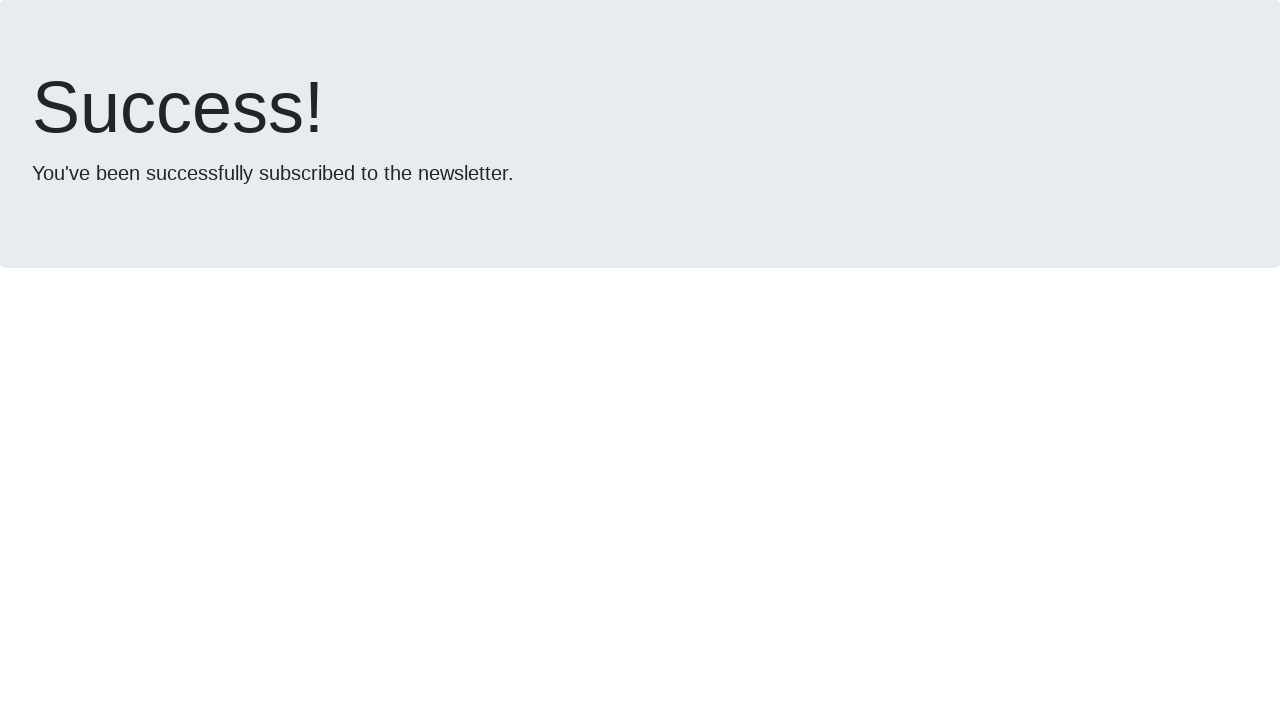